Tests JavaScript confirm dialog by clicking confirm button and dismissing the confirmation

Starting URL: https://the-internet.herokuapp.com/

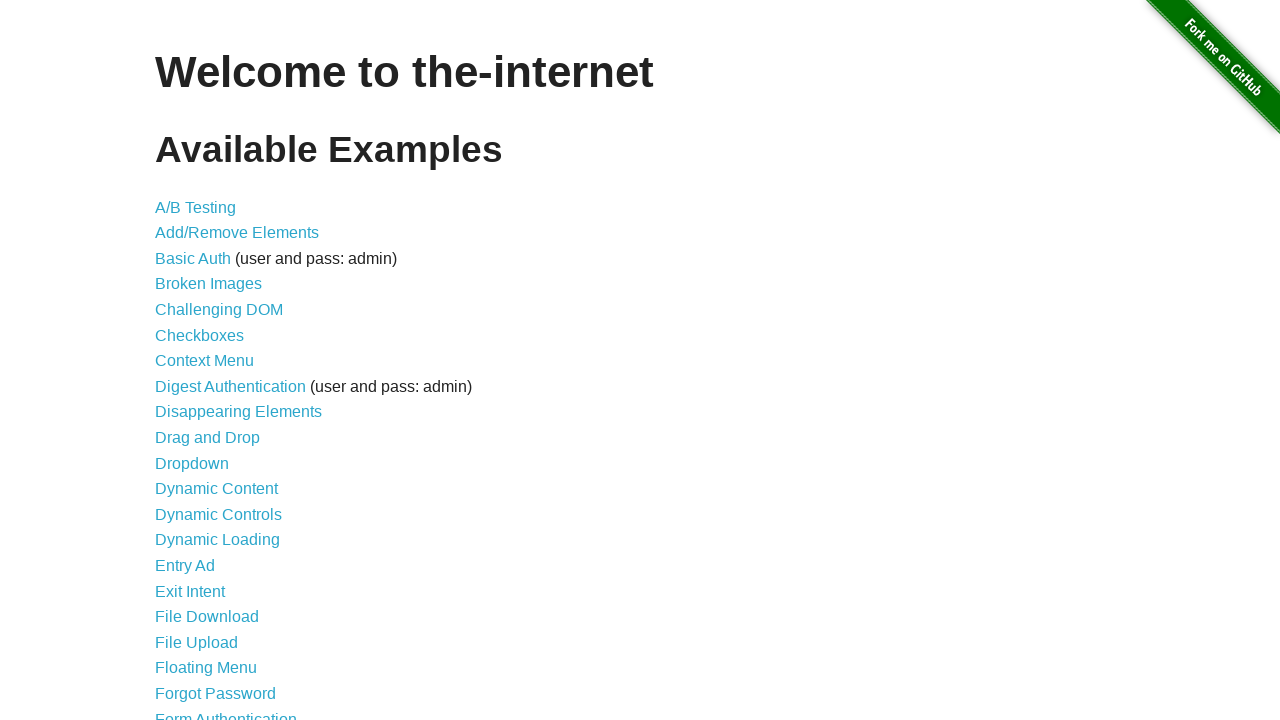

Clicked on JavaScript Alerts link at (214, 361) on a:text('JavaScript Alerts')
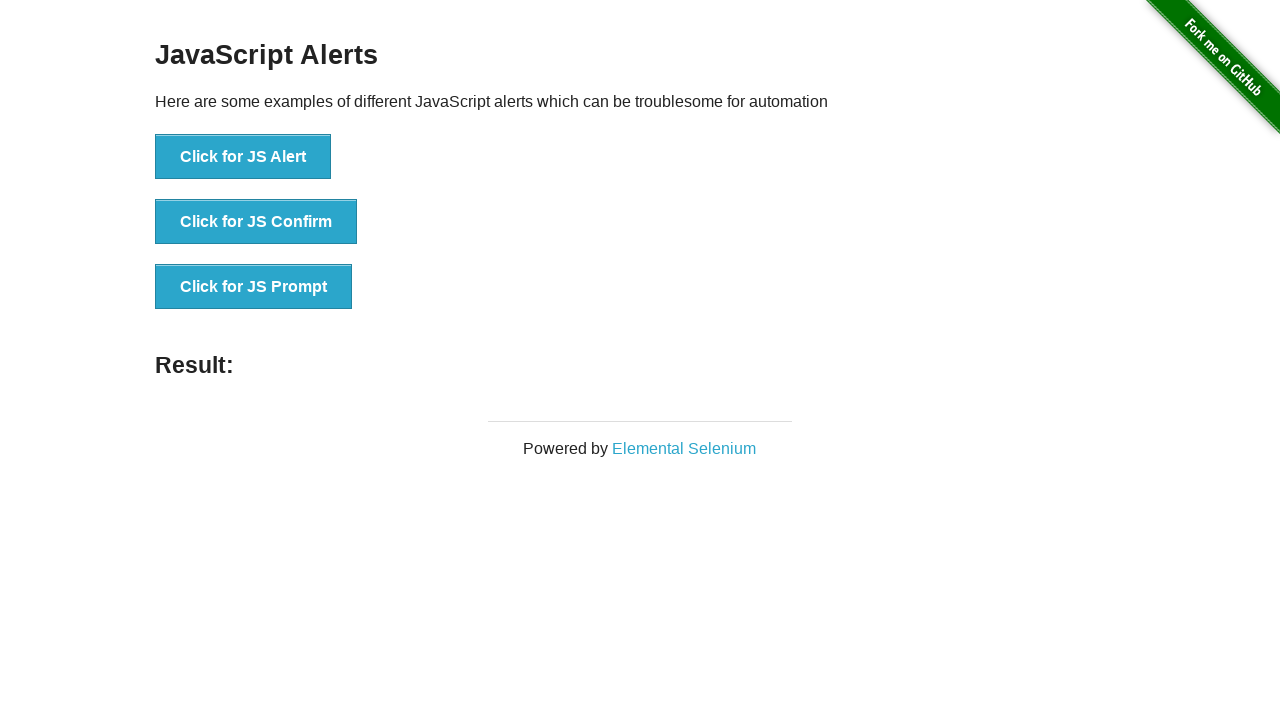

Clicked on JS Confirm button at (256, 222) on xpath=//*[@id='content']/div/ul/li[2]/button
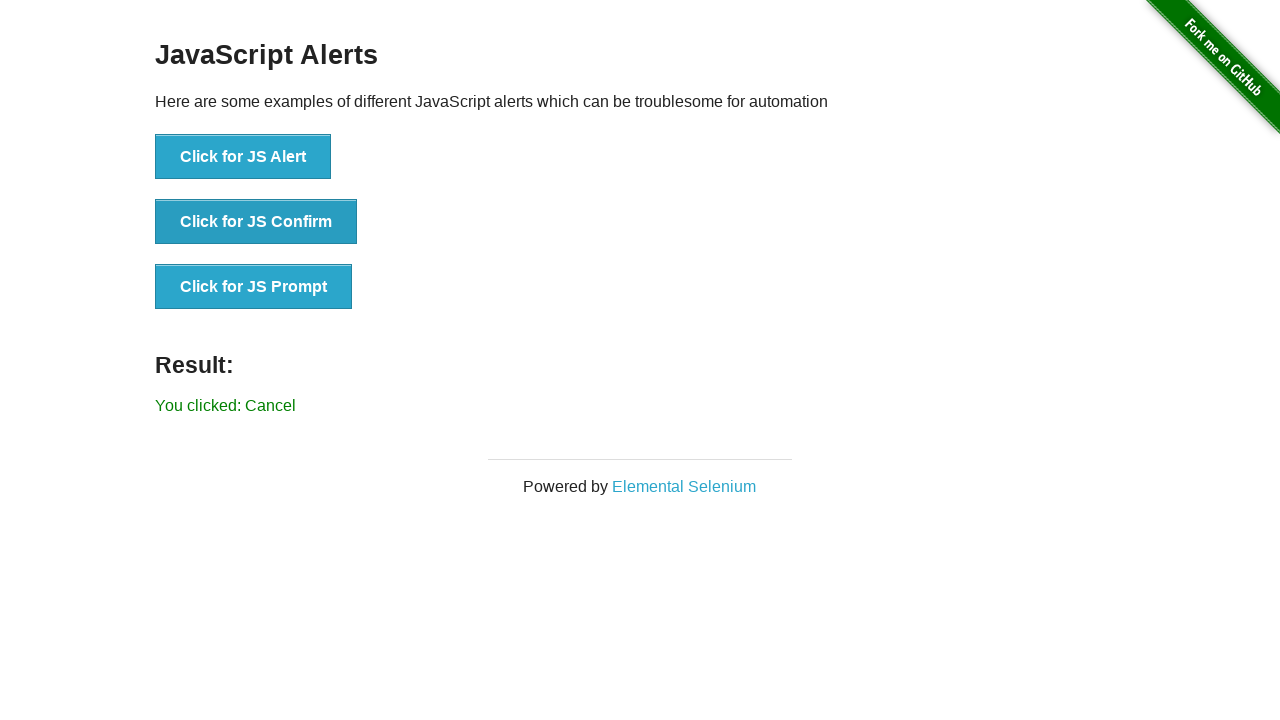

Set up dialog handler to dismiss confirmation
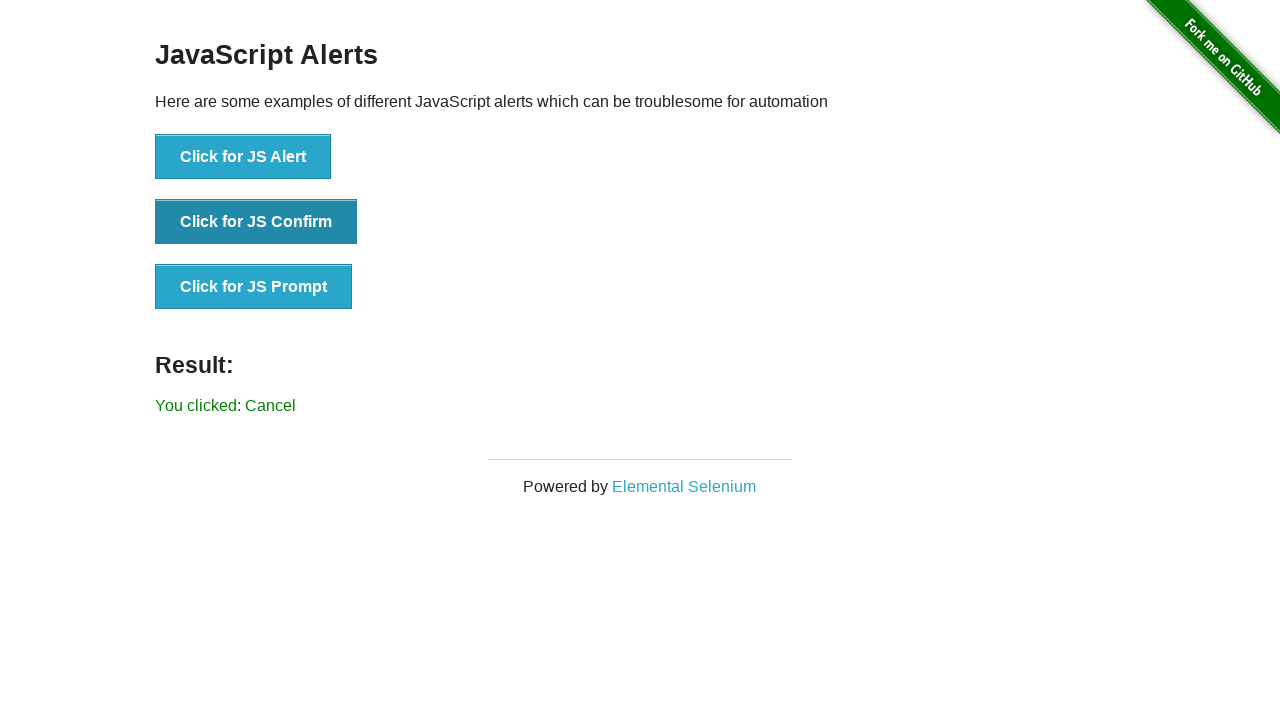

Clicked JS Confirm button to trigger dialog at (256, 222) on xpath=//*[@id='content']/div/ul/li[2]/button
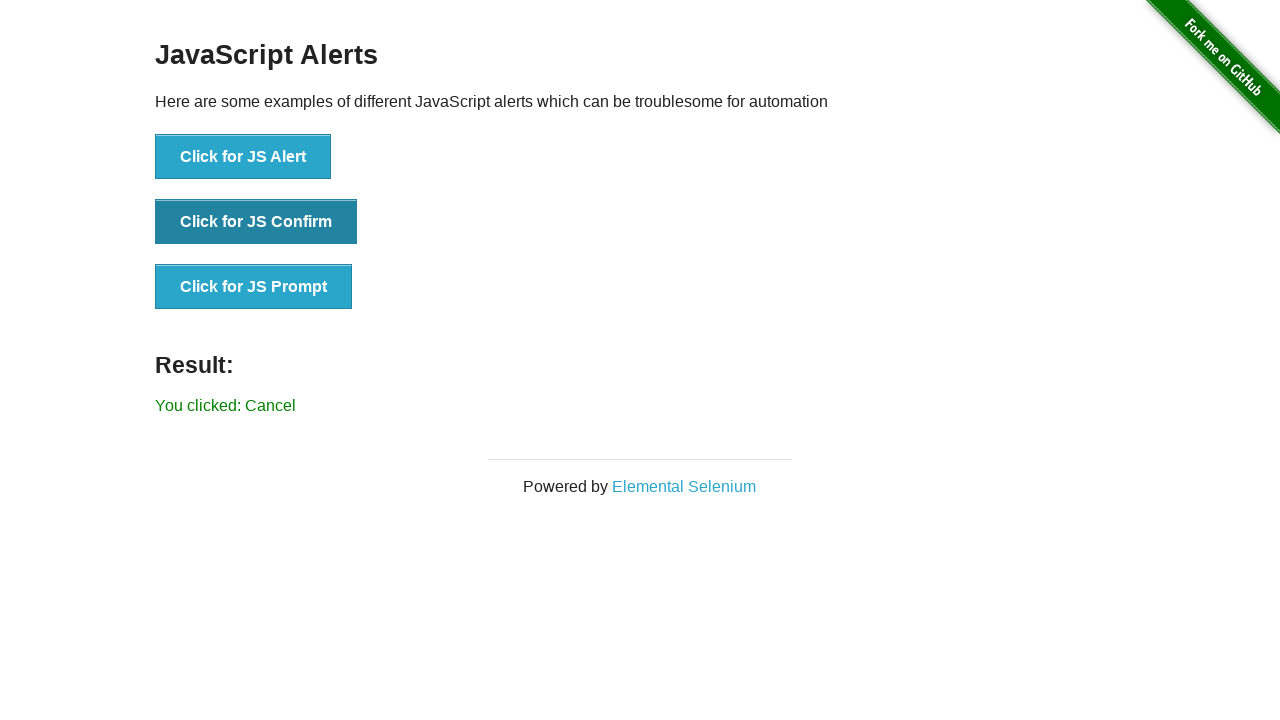

Verified dismissal message 'You clicked: Cancel' is displayed
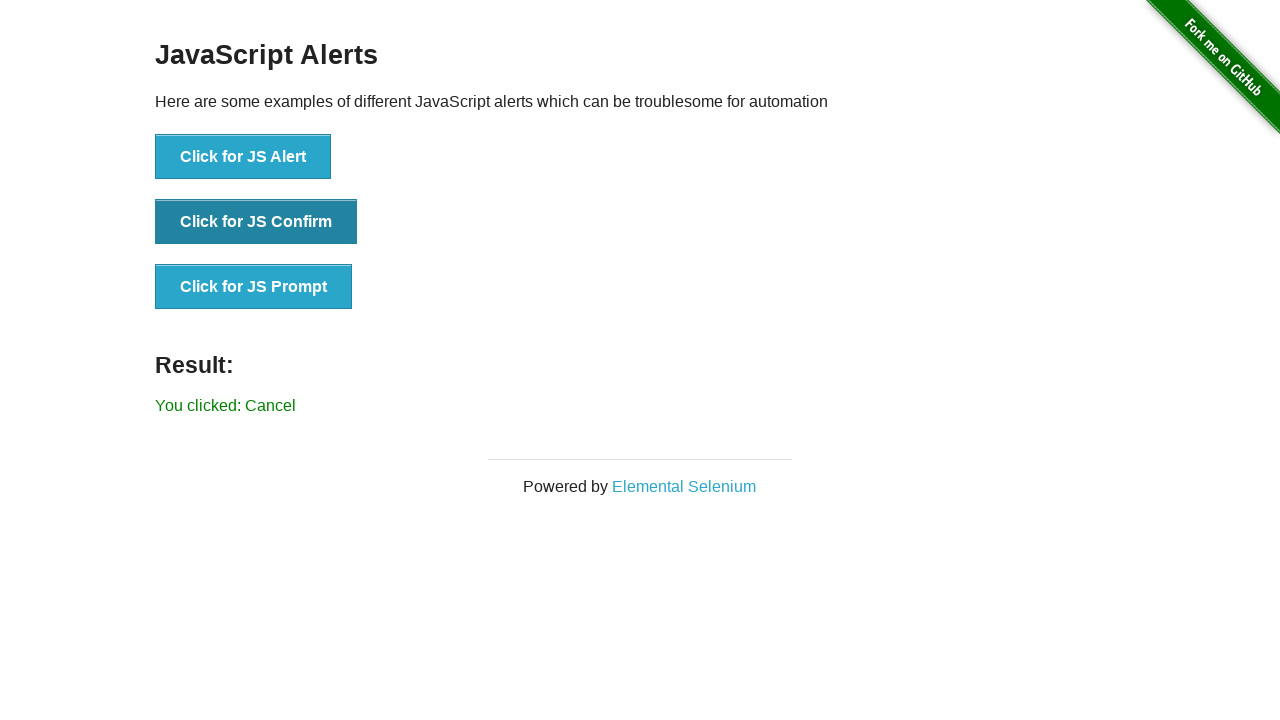

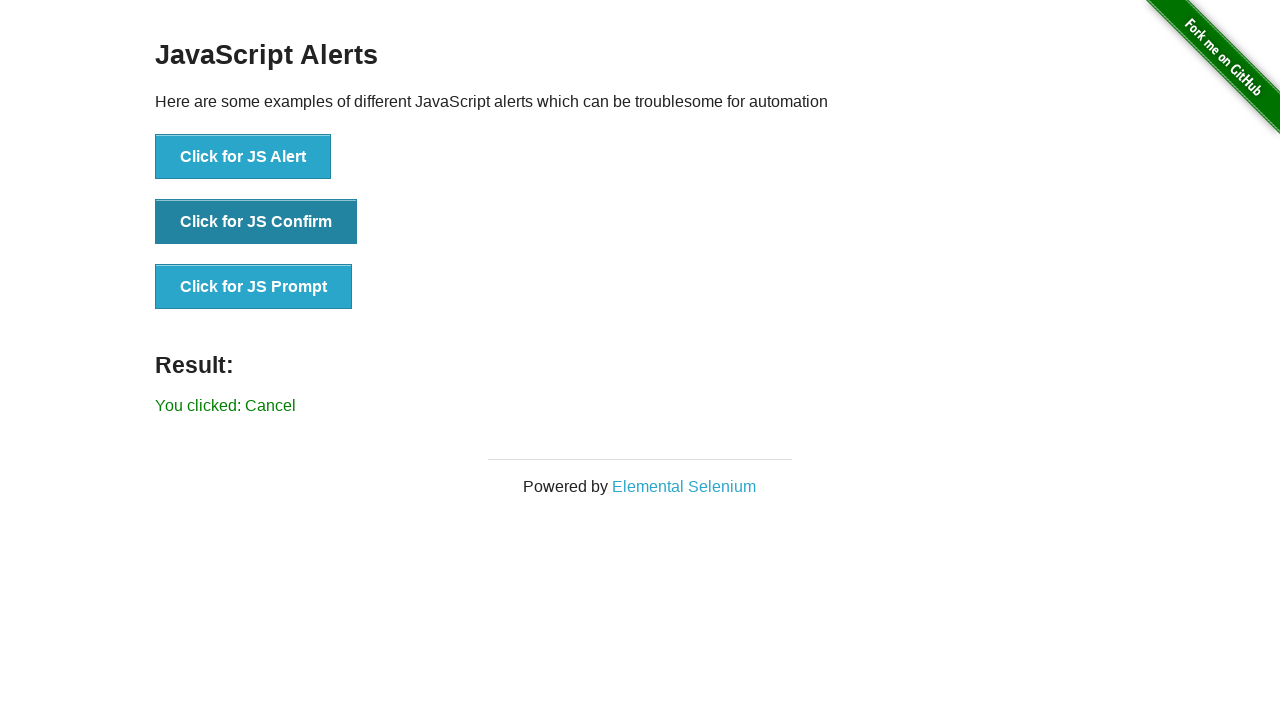